Tests navigation through a banking application's manager interface by clicking through Add Customer, Open Account, and Customers buttons

Starting URL: https://www.globalsqa.com/angularJs-protractor/BankingProject/#/manager

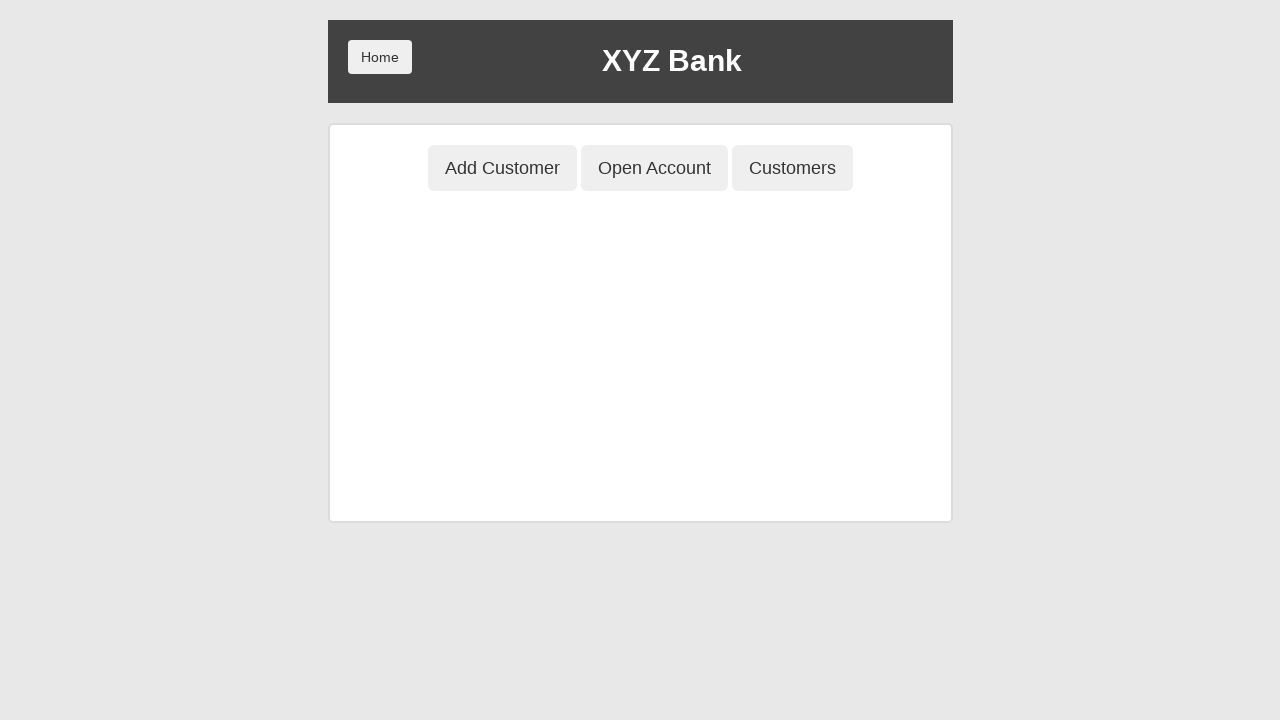

Clicked Add Customer button in manager interface at (502, 168) on button[ng-class='btnClass1']
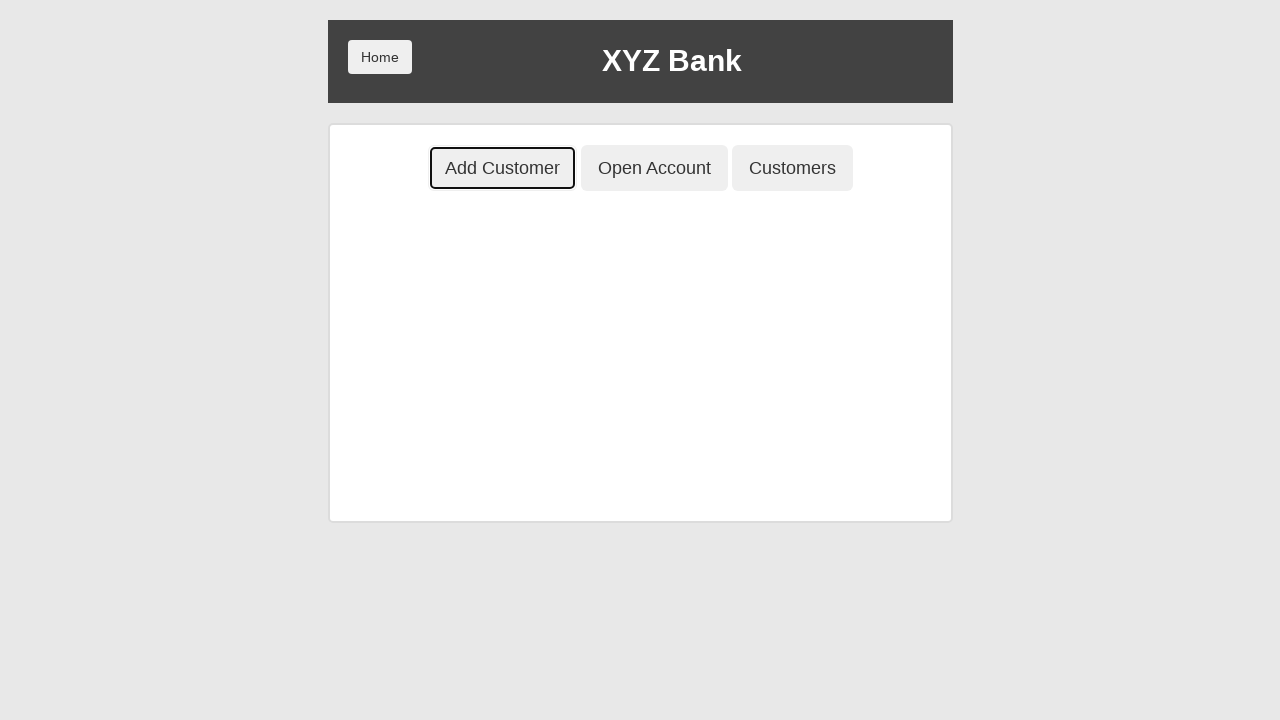

Waited for page to update after Add Customer click
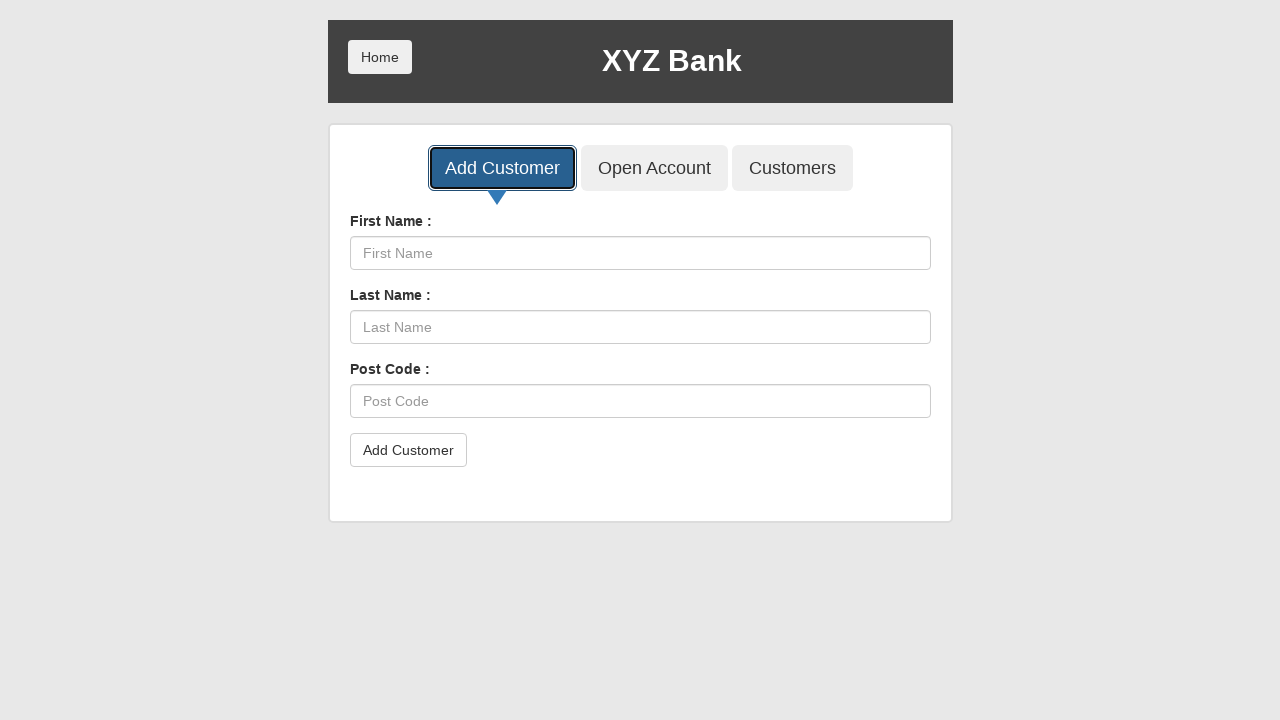

Clicked Open Account button in manager interface at (654, 168) on button[ng-class='btnClass2']
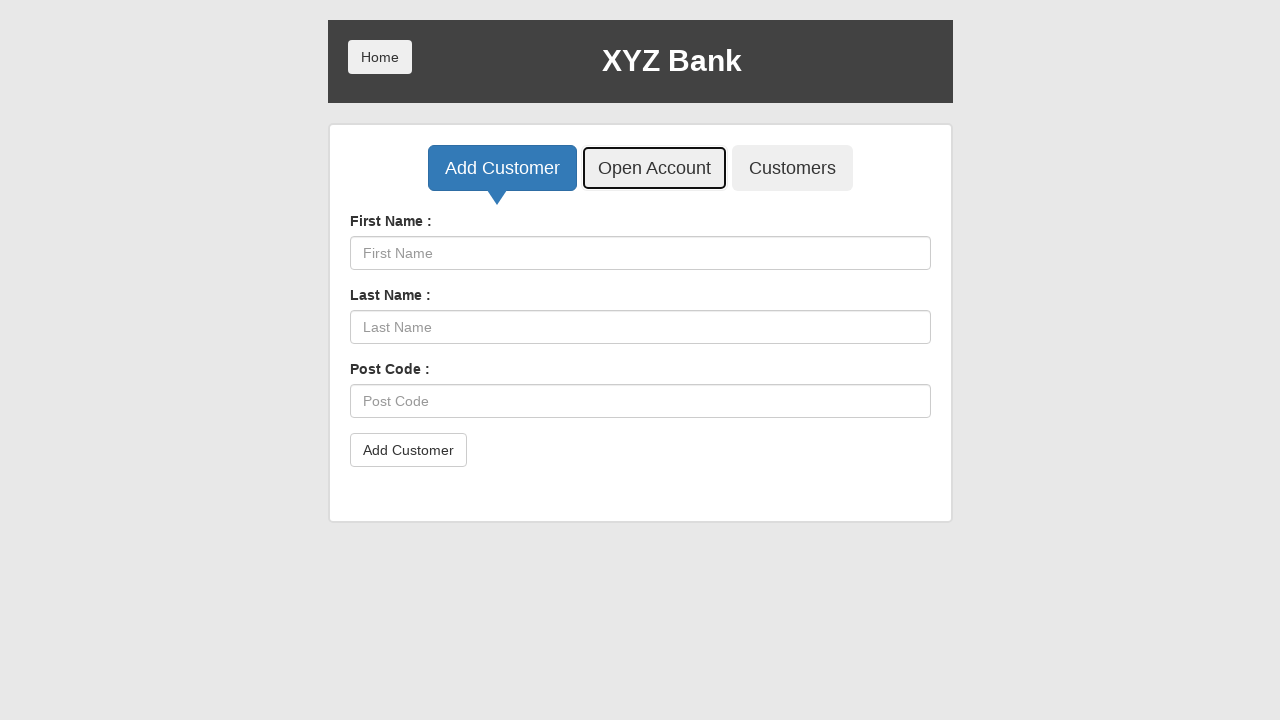

Waited for page to update after Open Account click
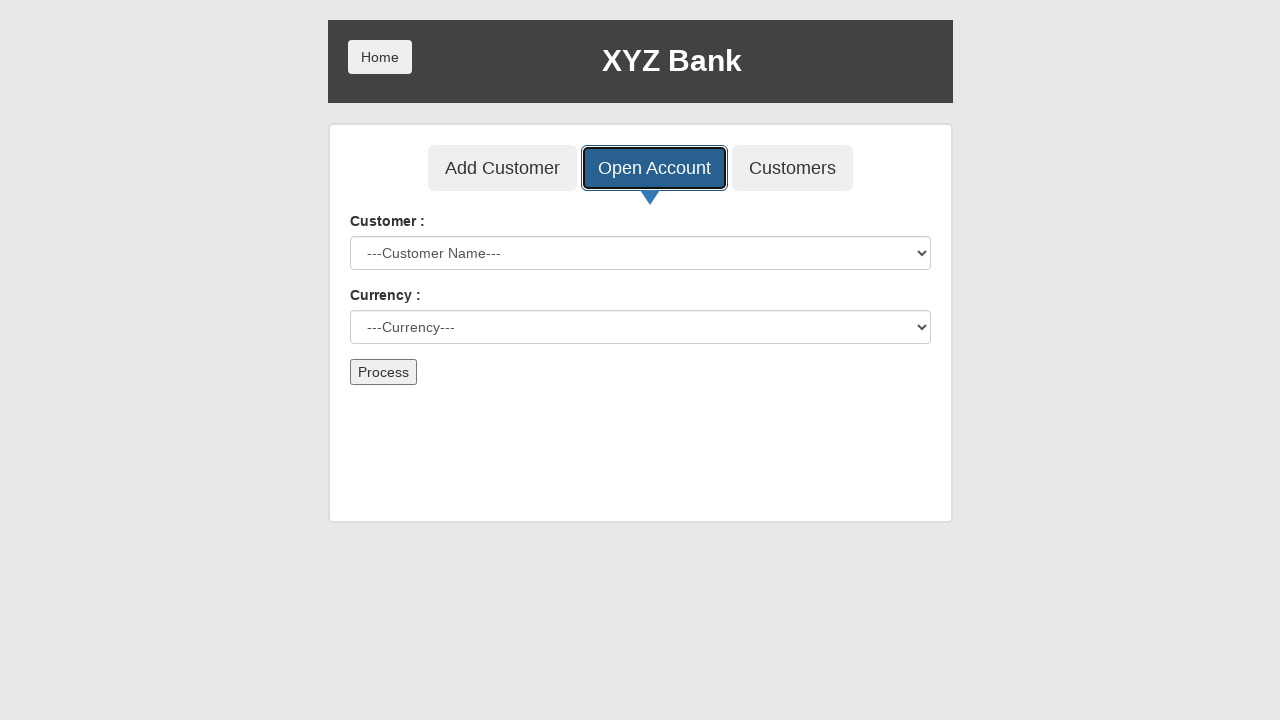

Clicked Customers button in manager interface at (792, 168) on button[ng-class='btnClass3']
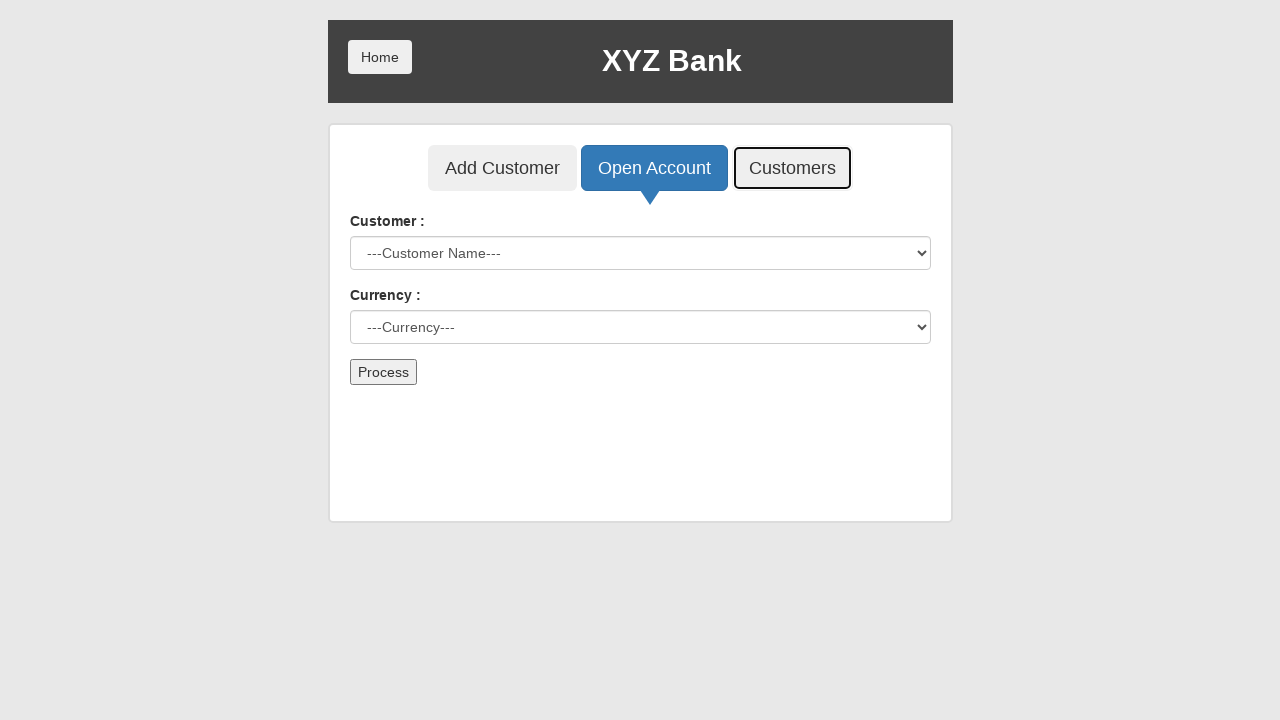

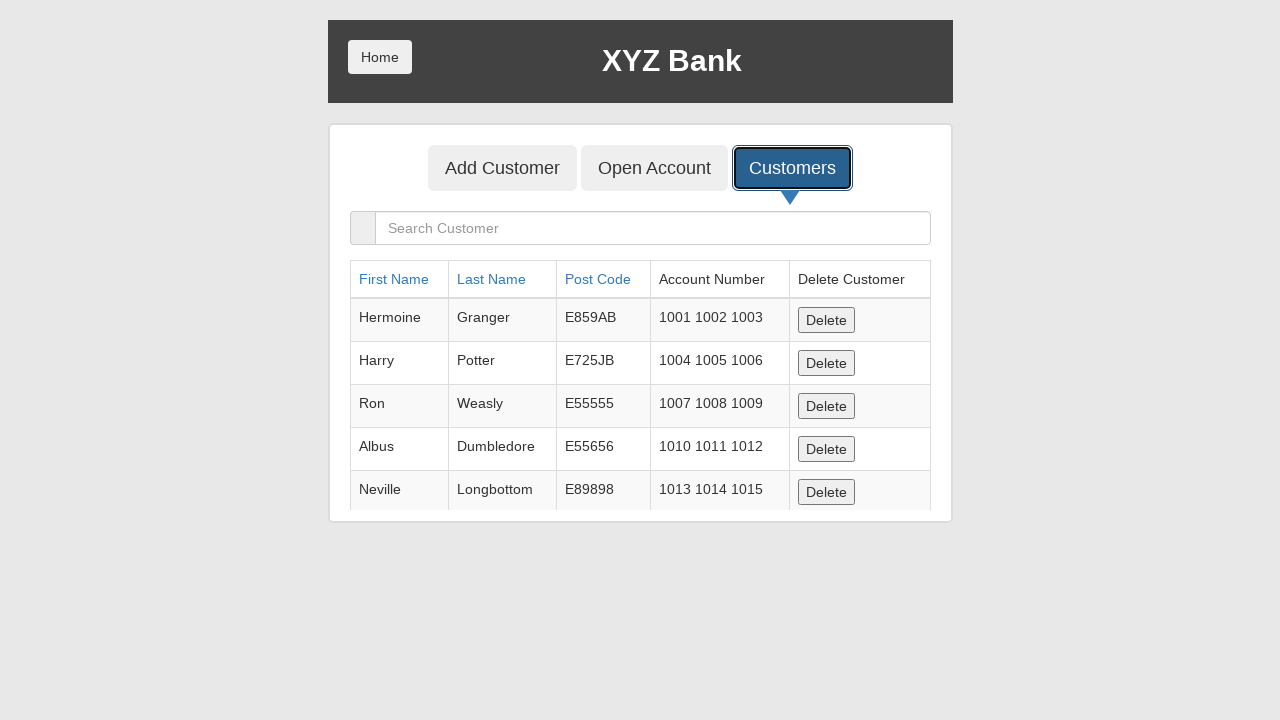